Navigates to DemoQA automation practice form and fills in form fields with test data

Starting URL: https://demoqa.com/automation-practice-form

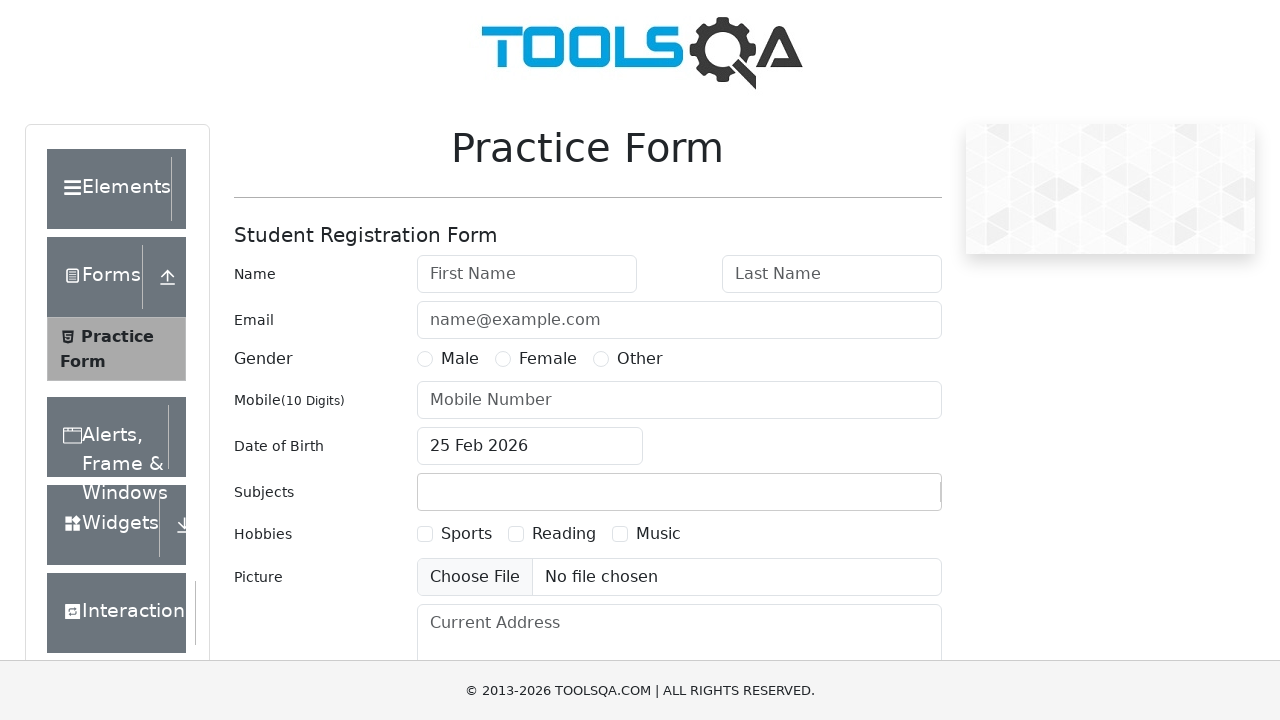

Filled first name field with 'John' on #firstName
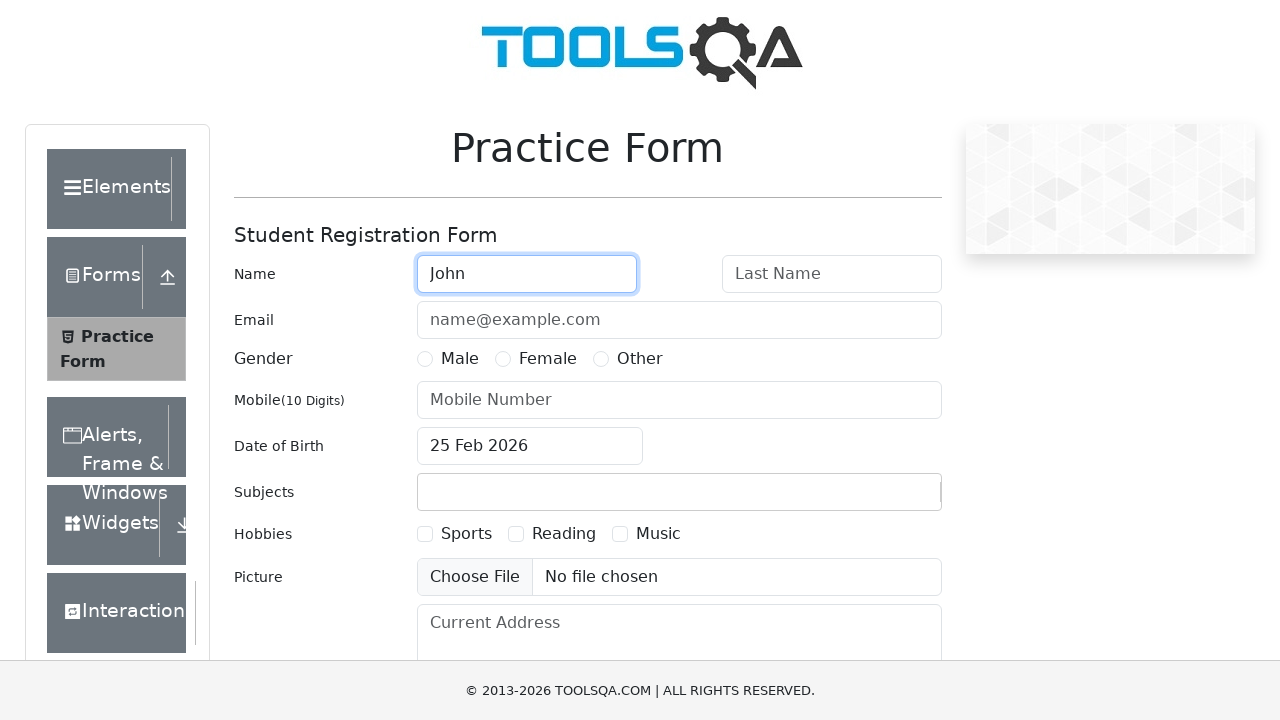

Filled last name field with 'Smith' on #lastName
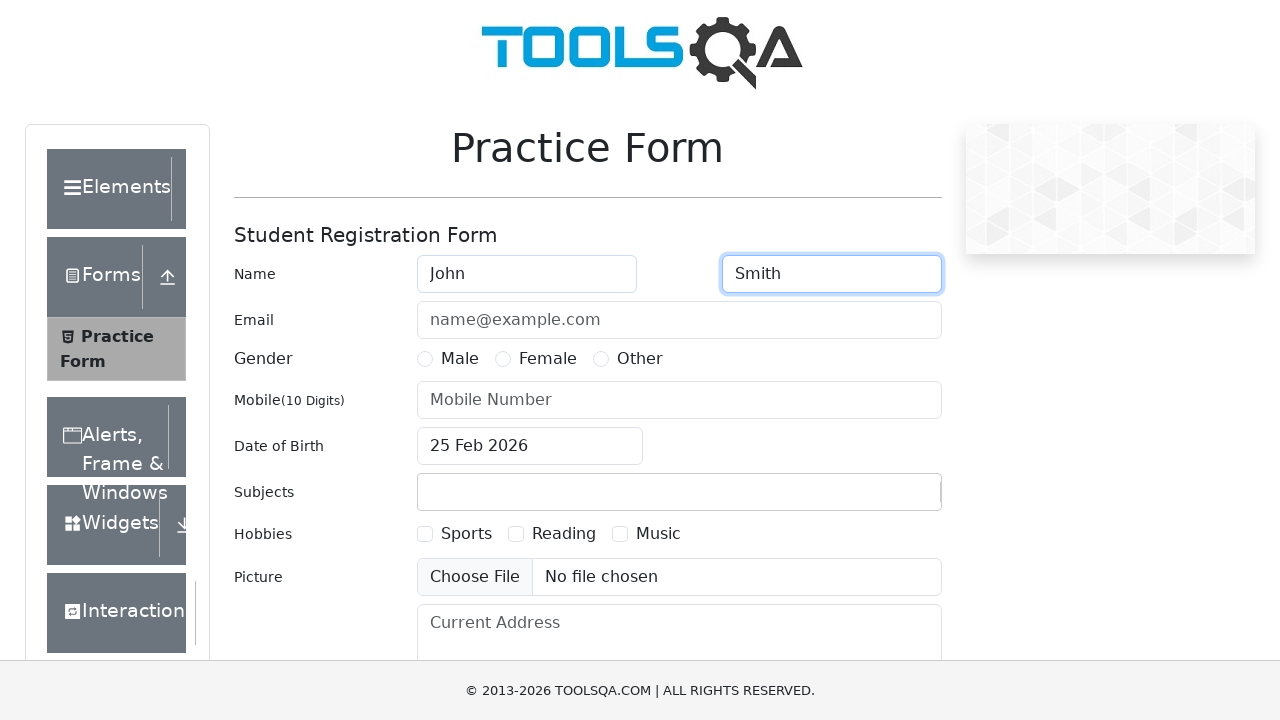

Filled email field with 'john.smith@example.com' on #userEmail
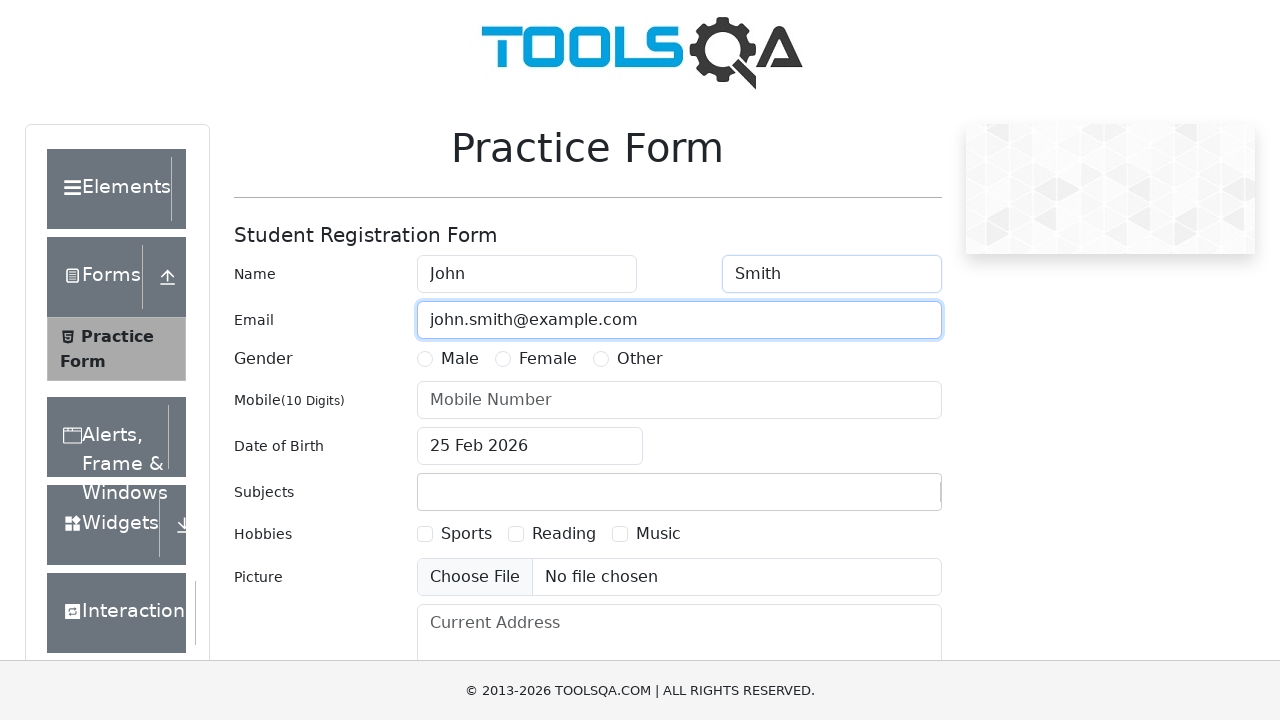

Filled mobile number field with '1234567890' on #userNumber
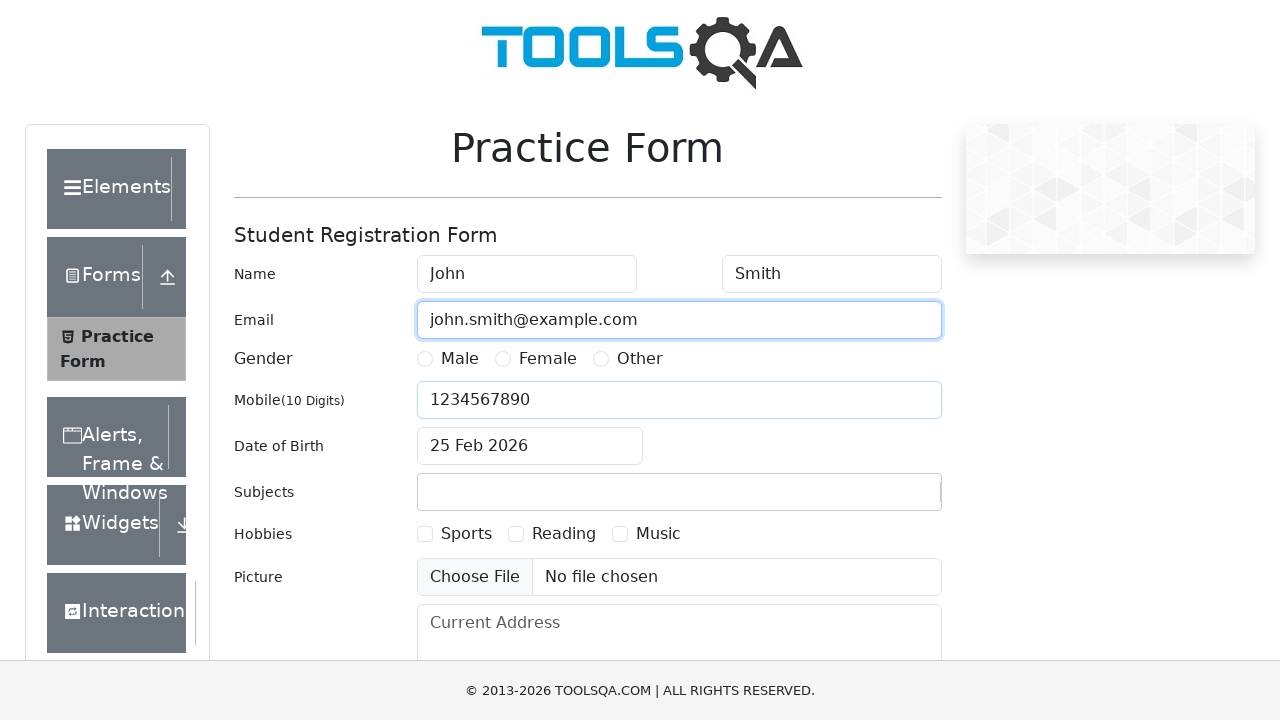

Filled current address field with '123 Test Street, Test City' on #currentAddress
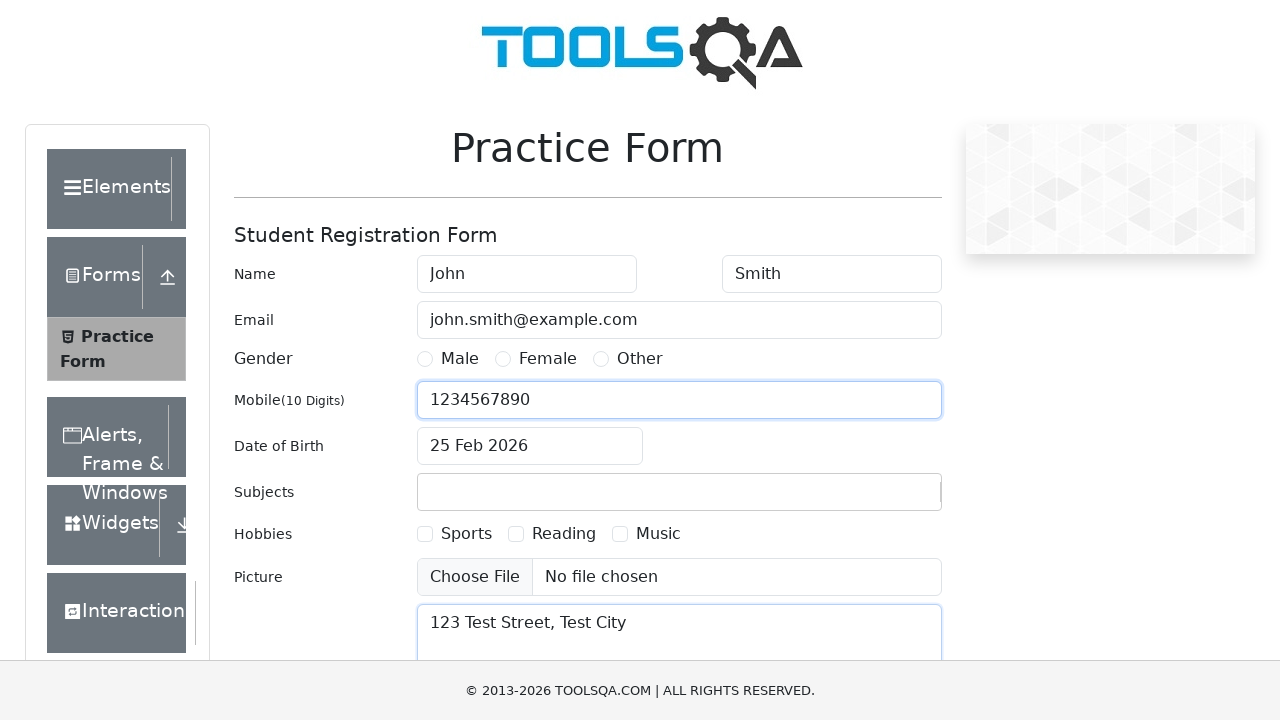

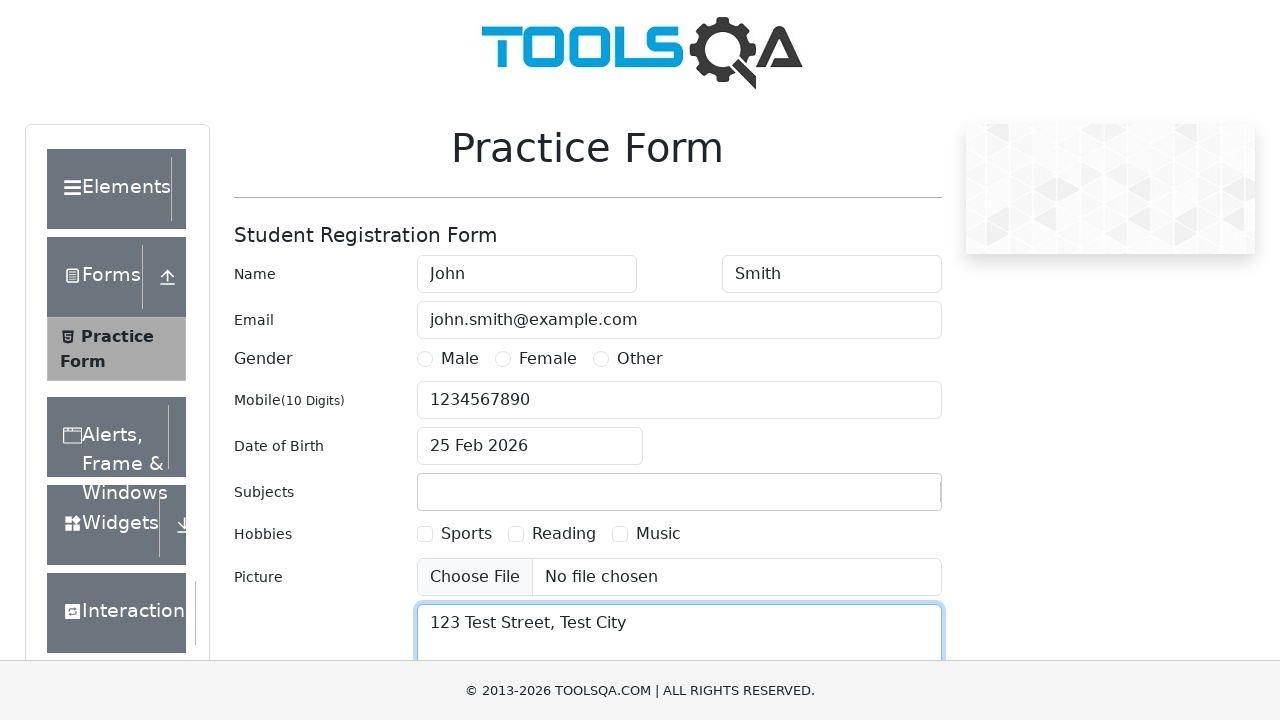